Tests user registration functionality by filling out a registration form with personal details including name, email, password, phone number, address, gender selection, and checkbox agreement, then submitting the form and verifying successful registration.

Starting URL: https://dailyfinance.roadtocareer.net/register

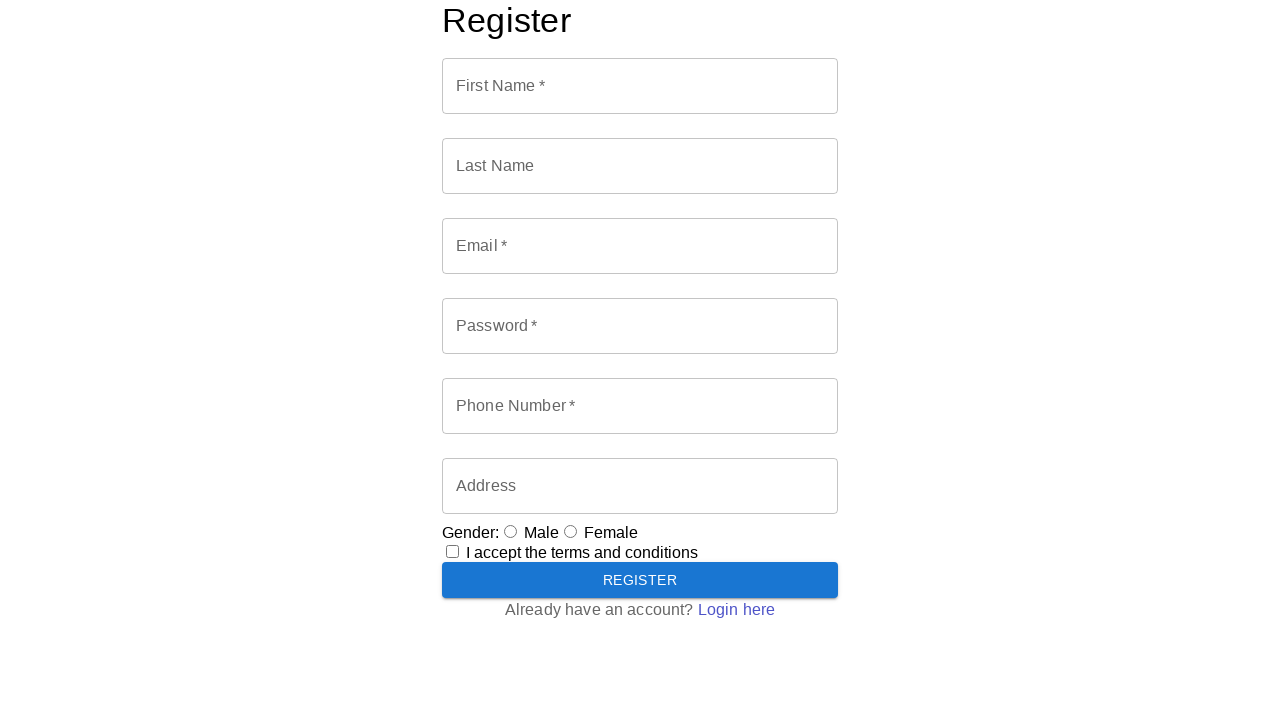

Filled first name field with 'Marcus' on internal:role=textbox[name="First Name"i]
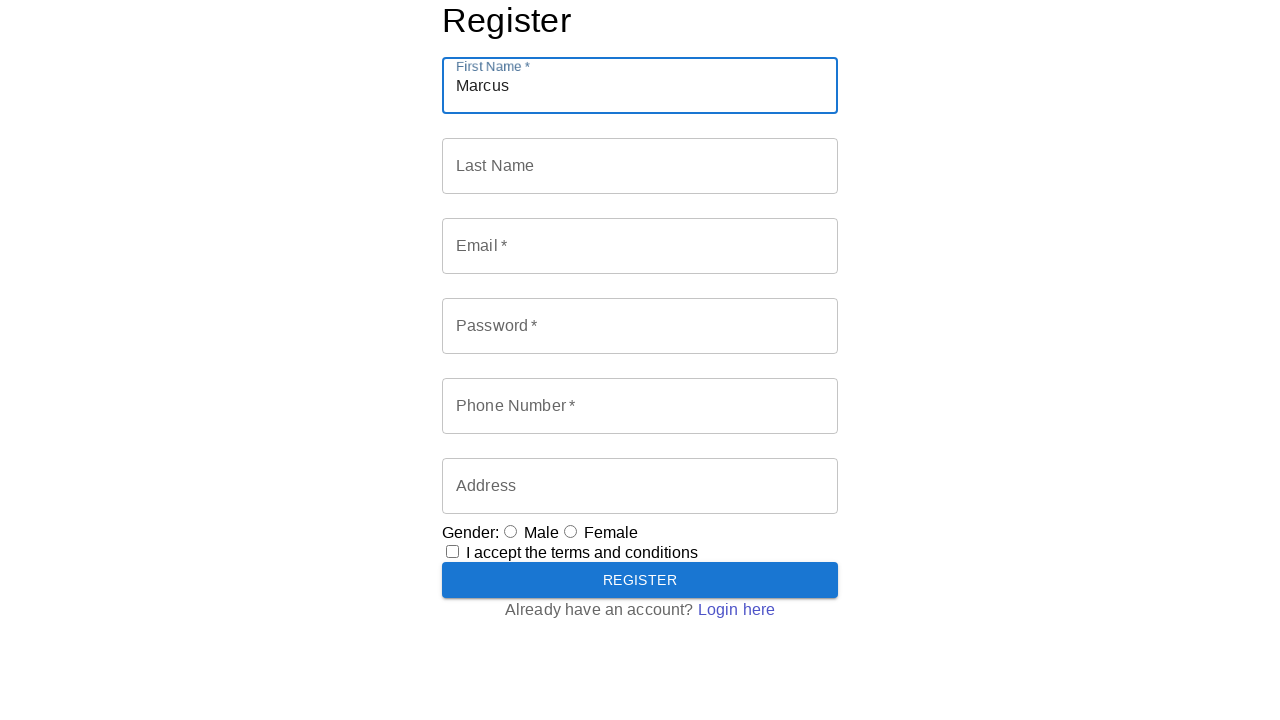

Filled last name field with 'Thompson' on internal:role=textbox[name="Last Name"i]
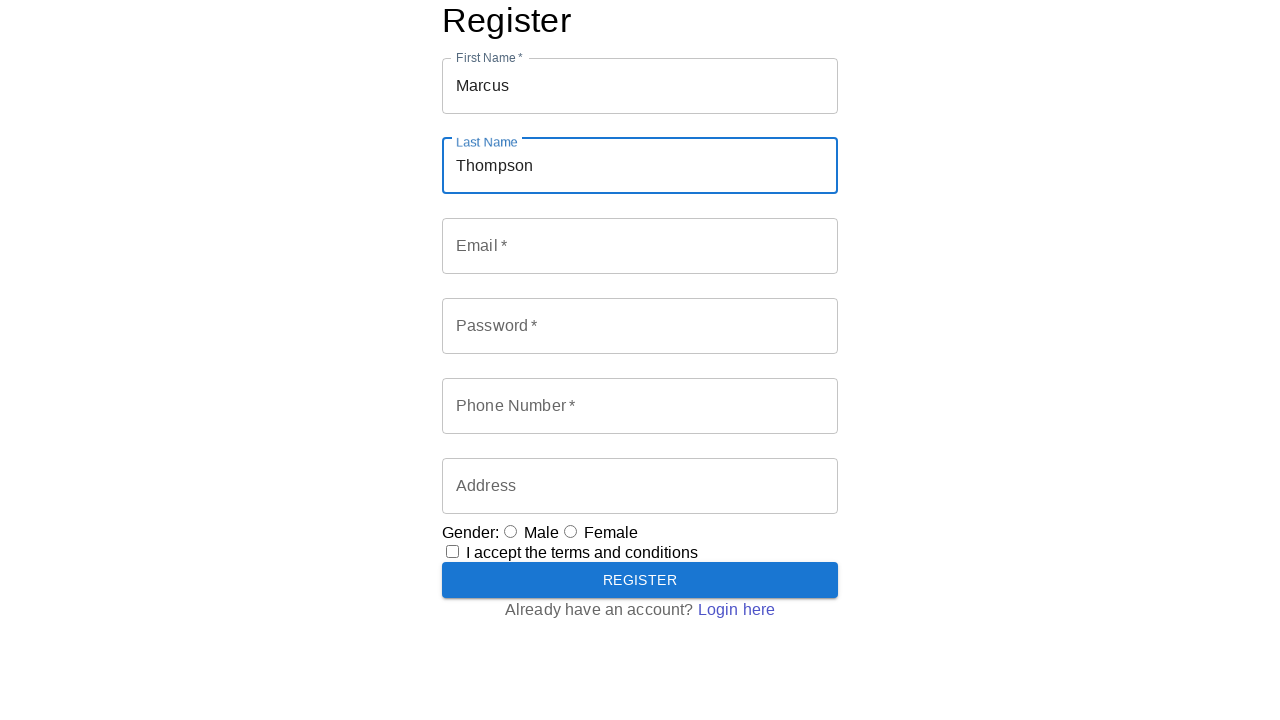

Filled email field with 'marcus.thompson.test847@gmail.com' on internal:role=textbox[name="Email"i]
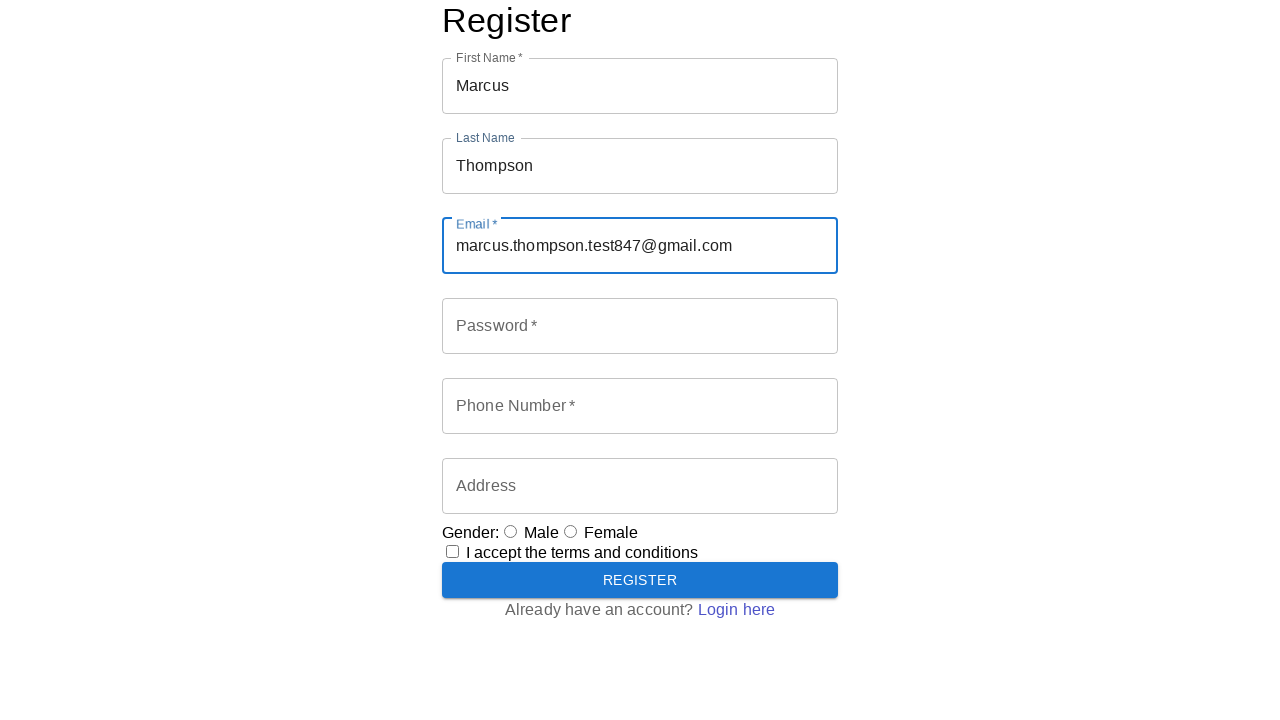

Filled password field with 'TestPass789' on internal:role=textbox[name="Password"i]
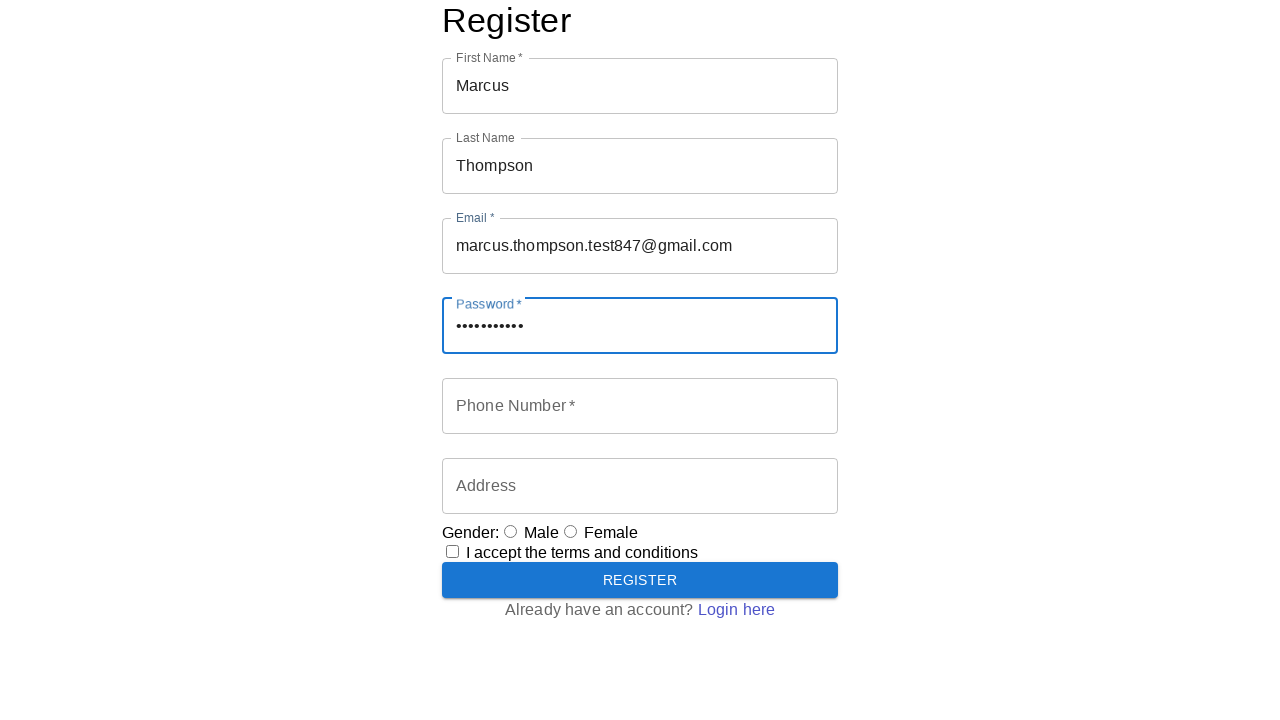

Filled phone number field with '01567823491' on internal:role=textbox[name="Phone Number"i]
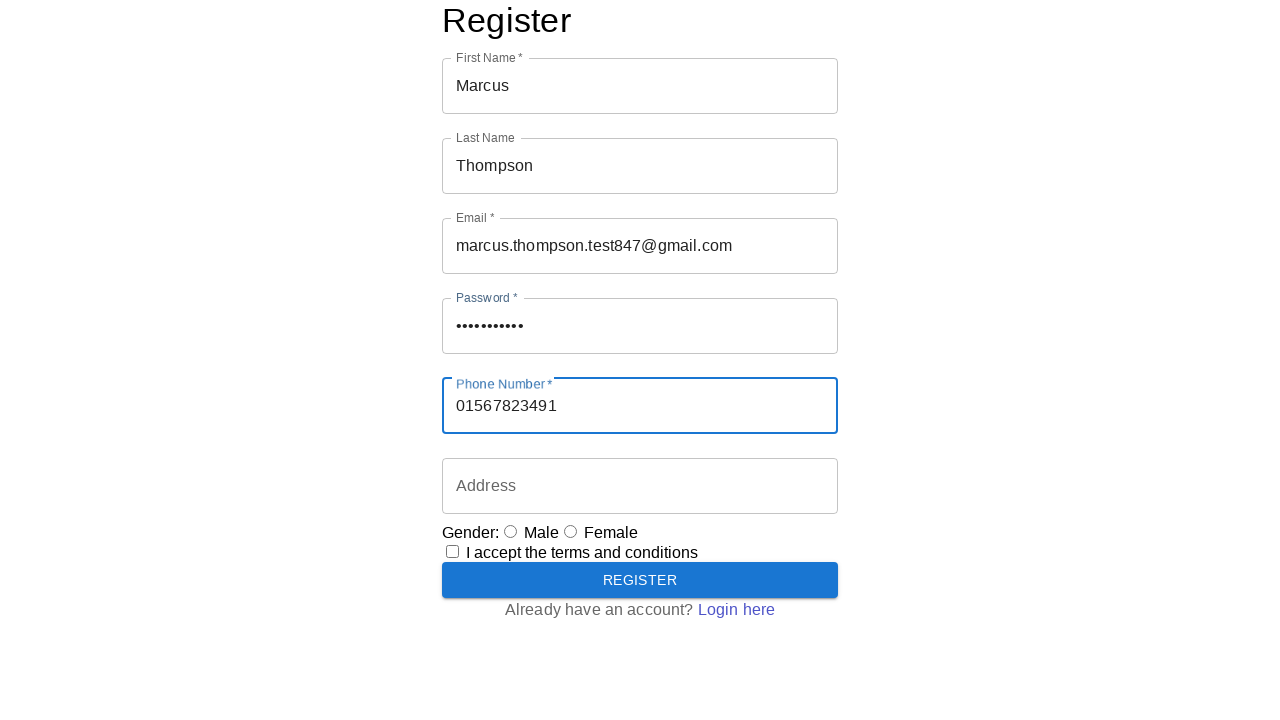

Filled address field with 'Chittagong, Bangladesh' on internal:role=textbox[name="Address"i]
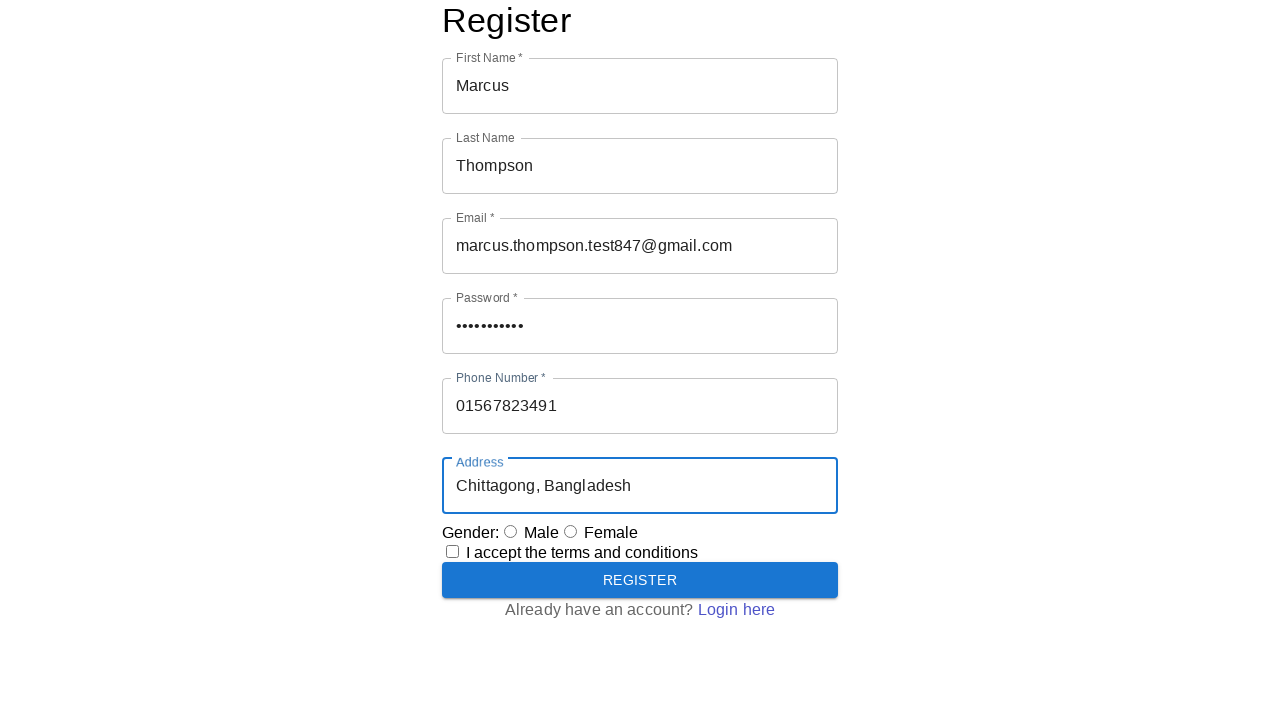

Selected Male gender radio button at (510, 531) on input[type="radio"][value="Male"]
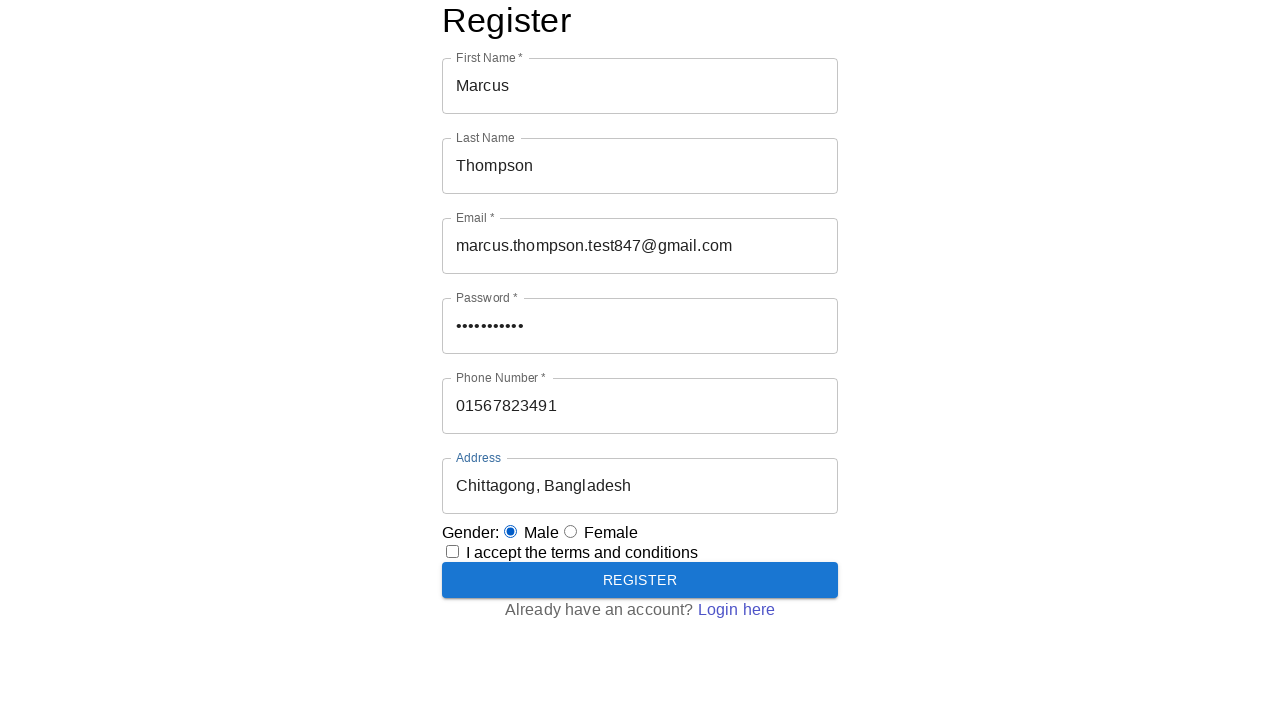

Scrolled to terms checkbox
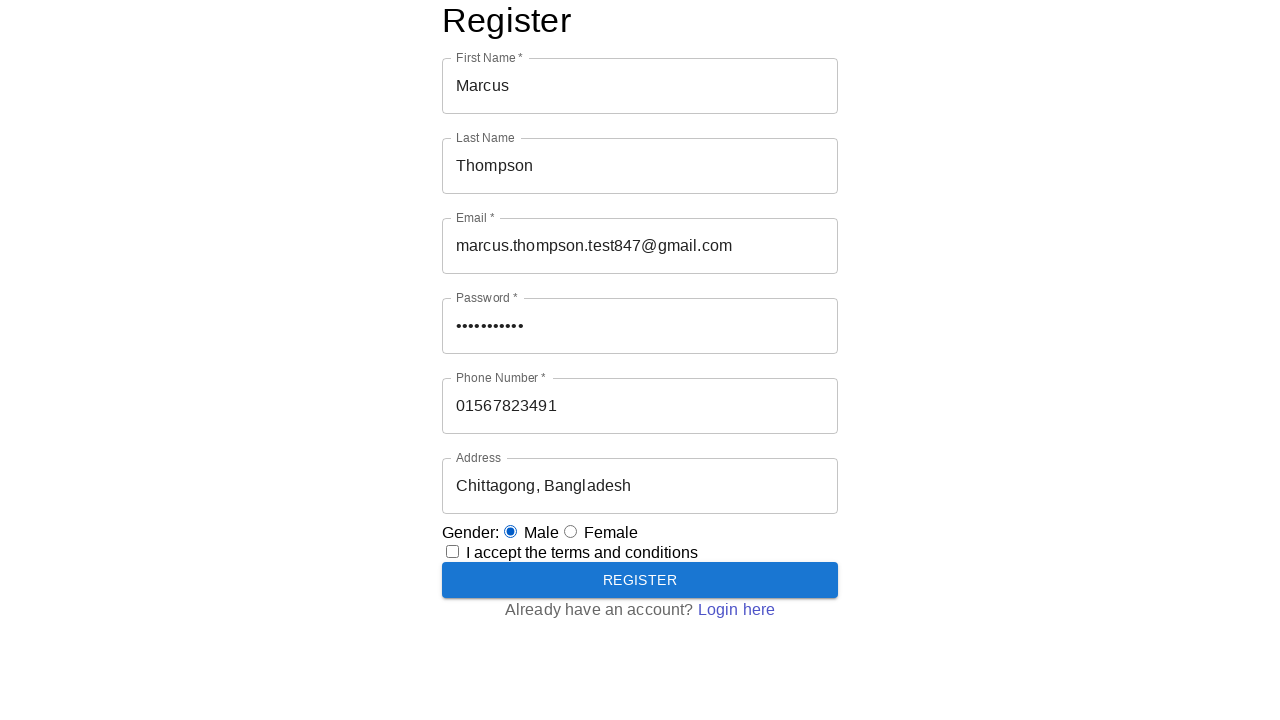

Checked the terms and conditions checkbox at (452, 551) on internal:role=checkbox
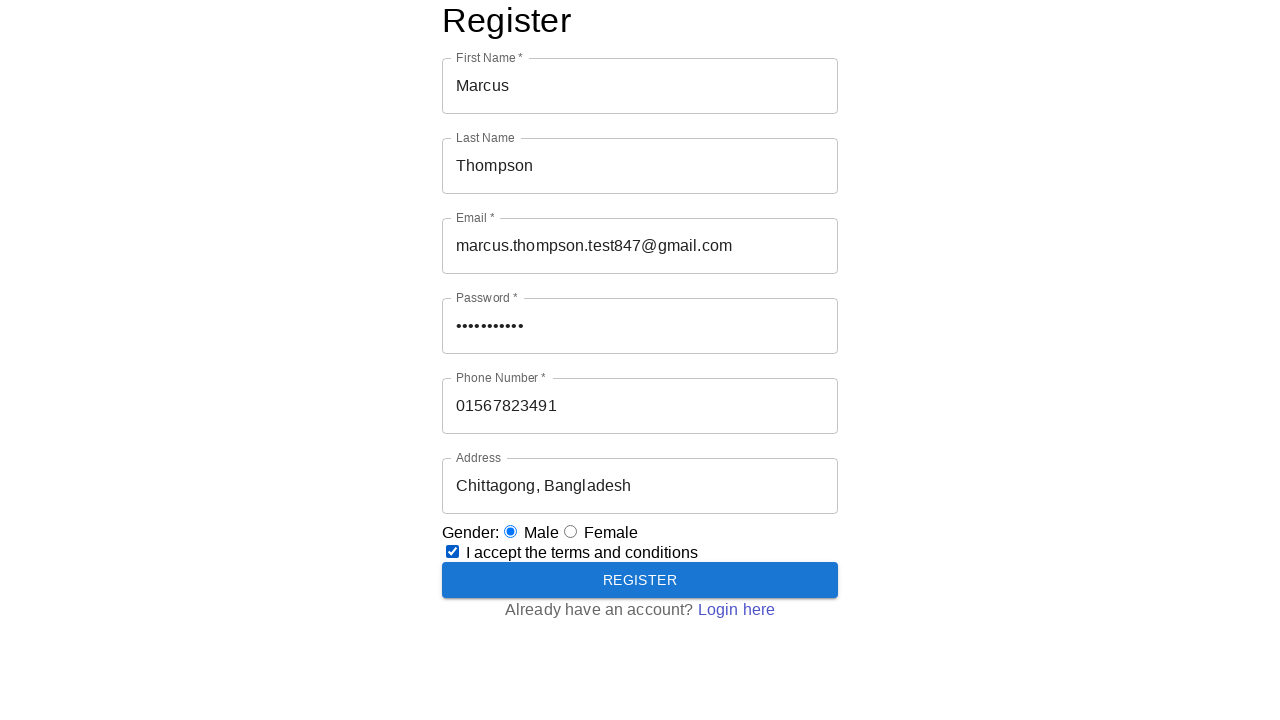

Clicked REGISTER button to submit form at (640, 580) on internal:role=button[name="REGISTER"i]
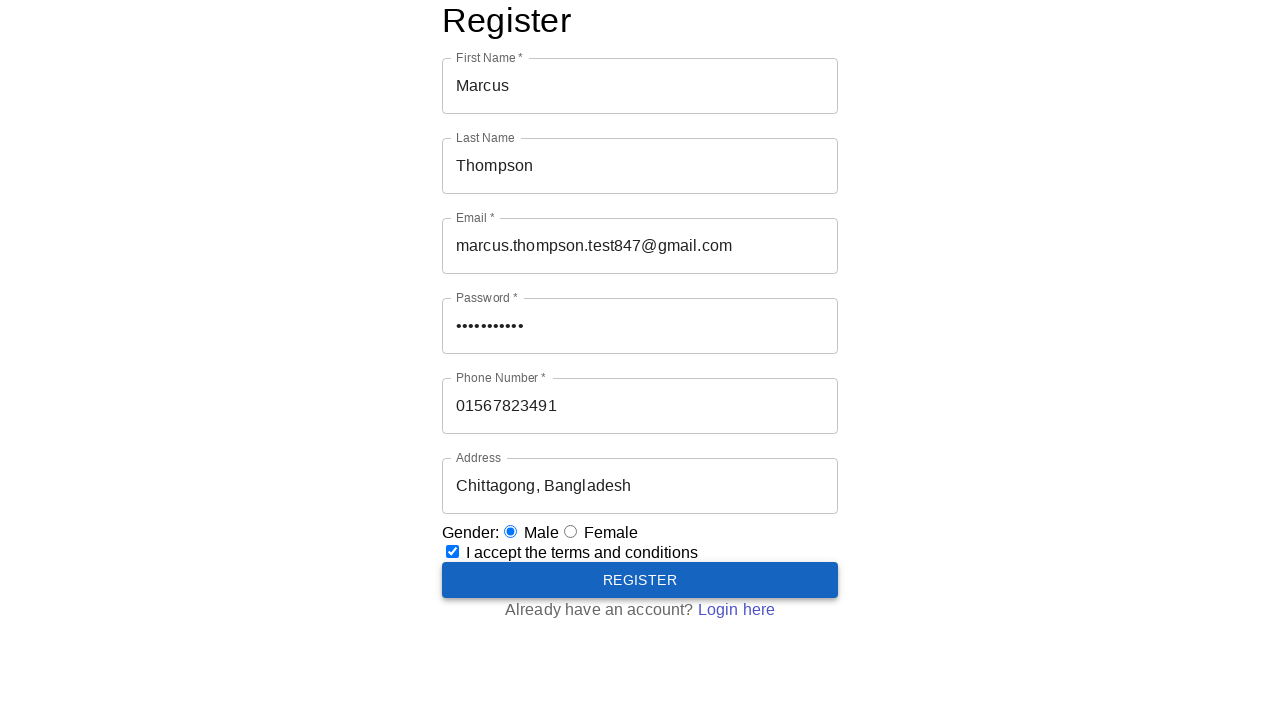

Success toast notification appeared, registration completed
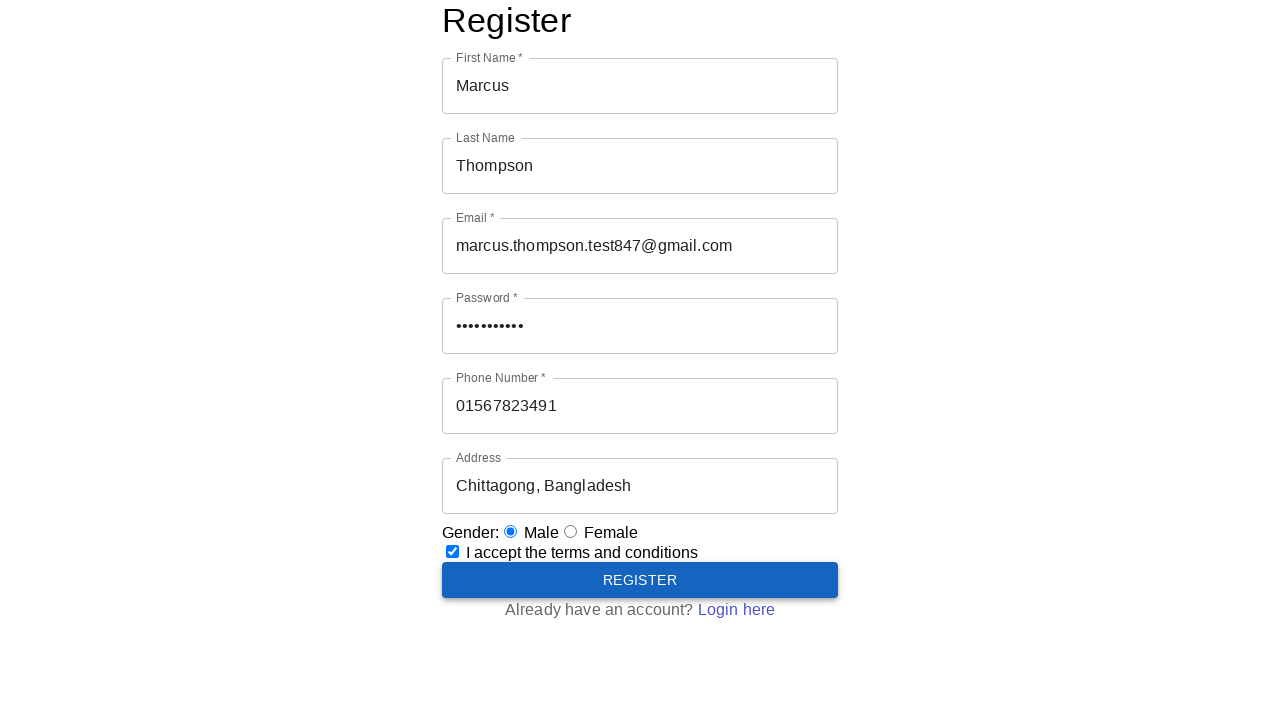

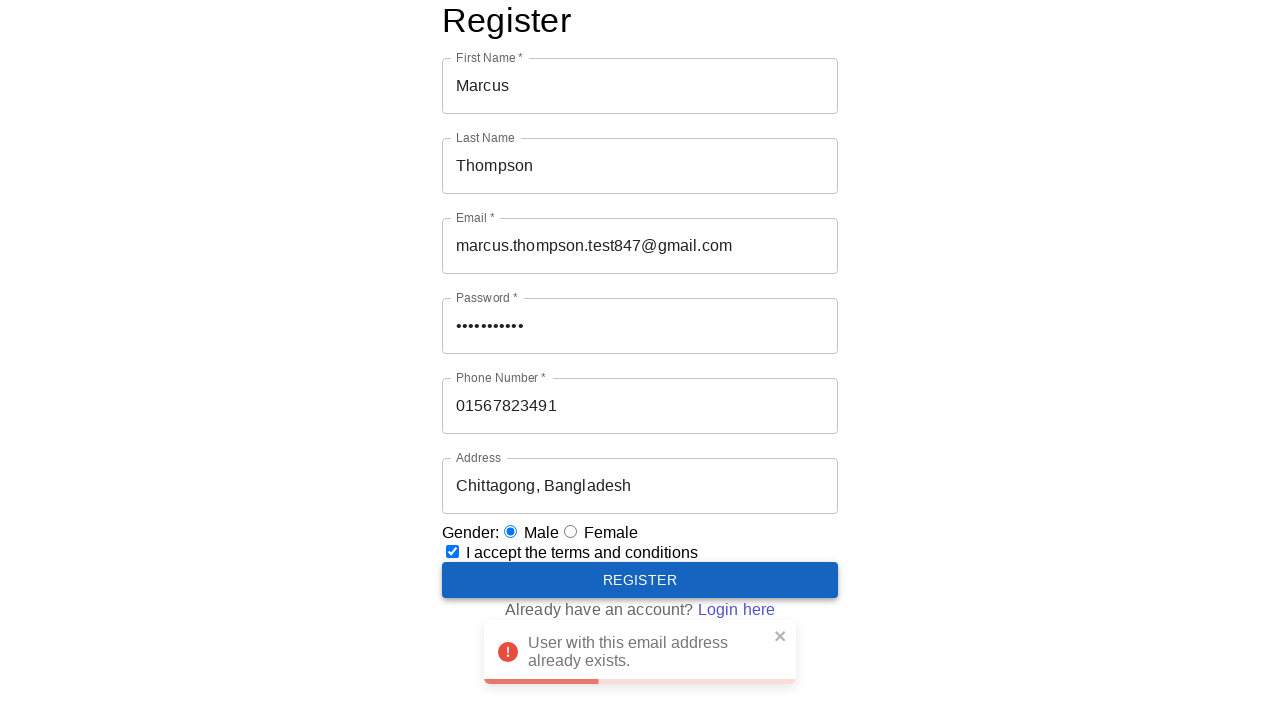